Tests expert registration form with various validation scenarios including successful registration, duplicate email/username detection, password validation, and required field validation

Starting URL: https://dev.trustline.sa/register-expert

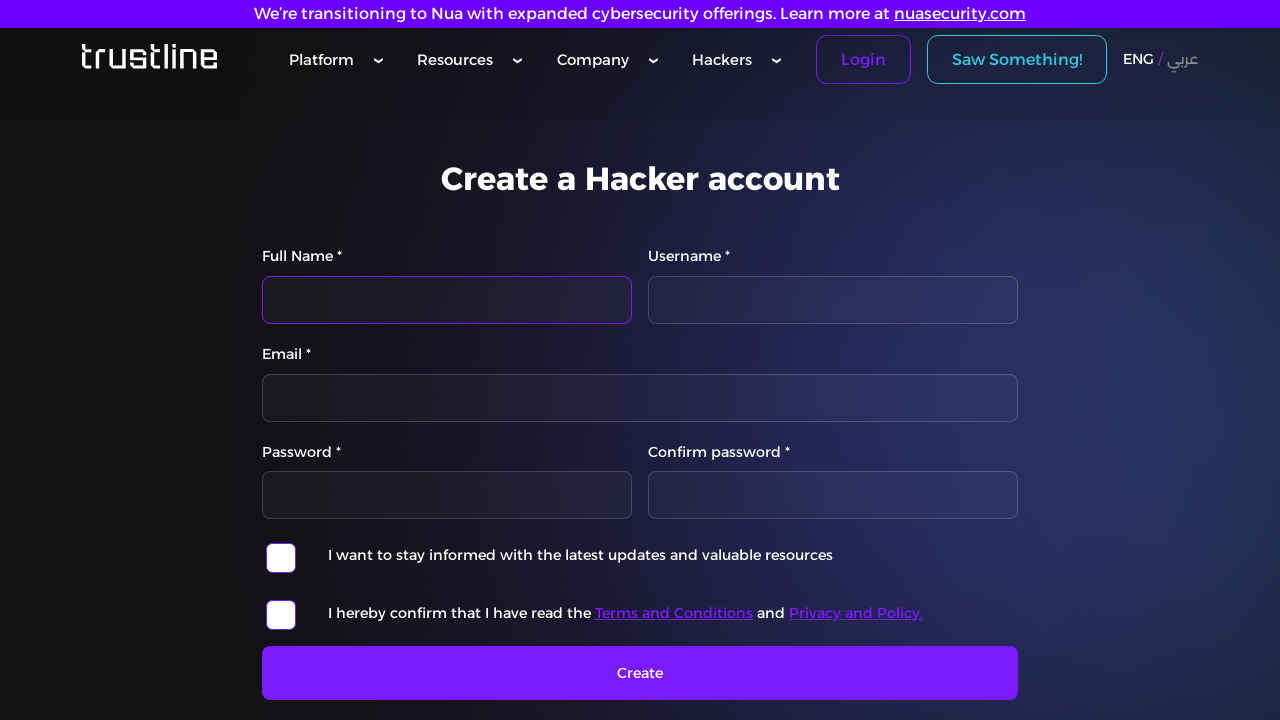

Filled full name field with 'John Smith' on #floatingInputFullName
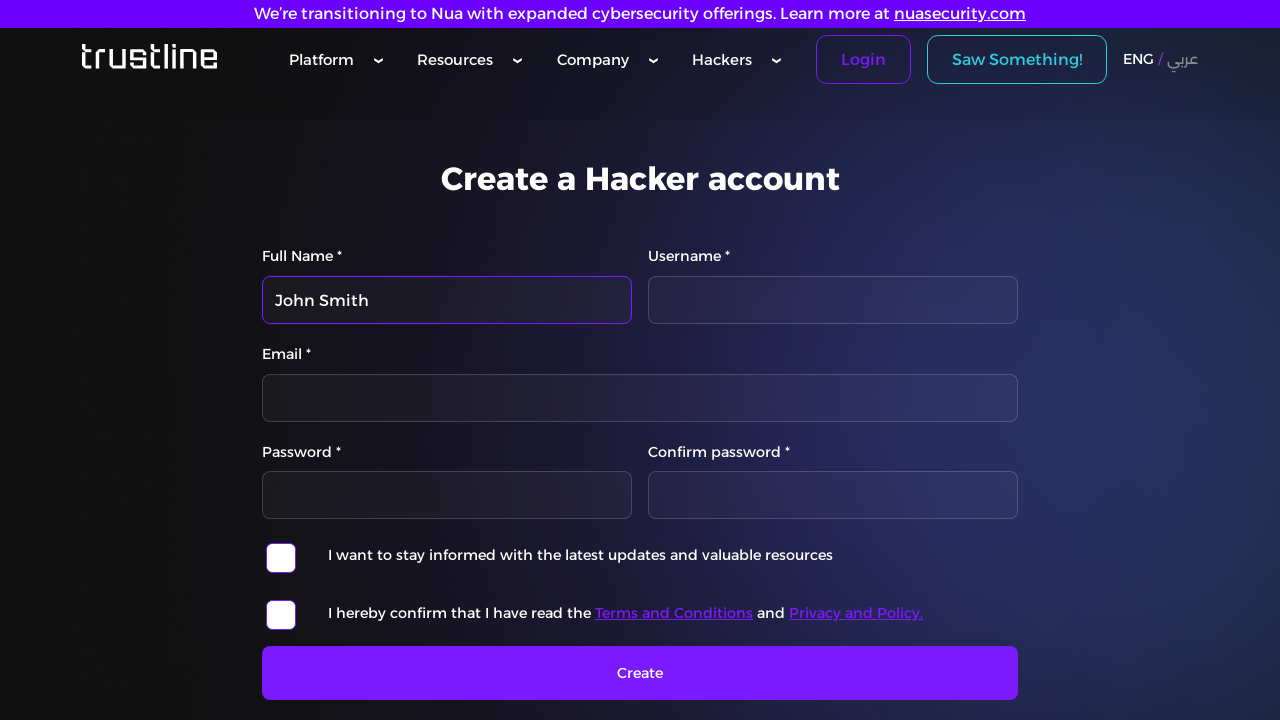

Filled username field with 'johnsmith6211' on #floatingInputUsername
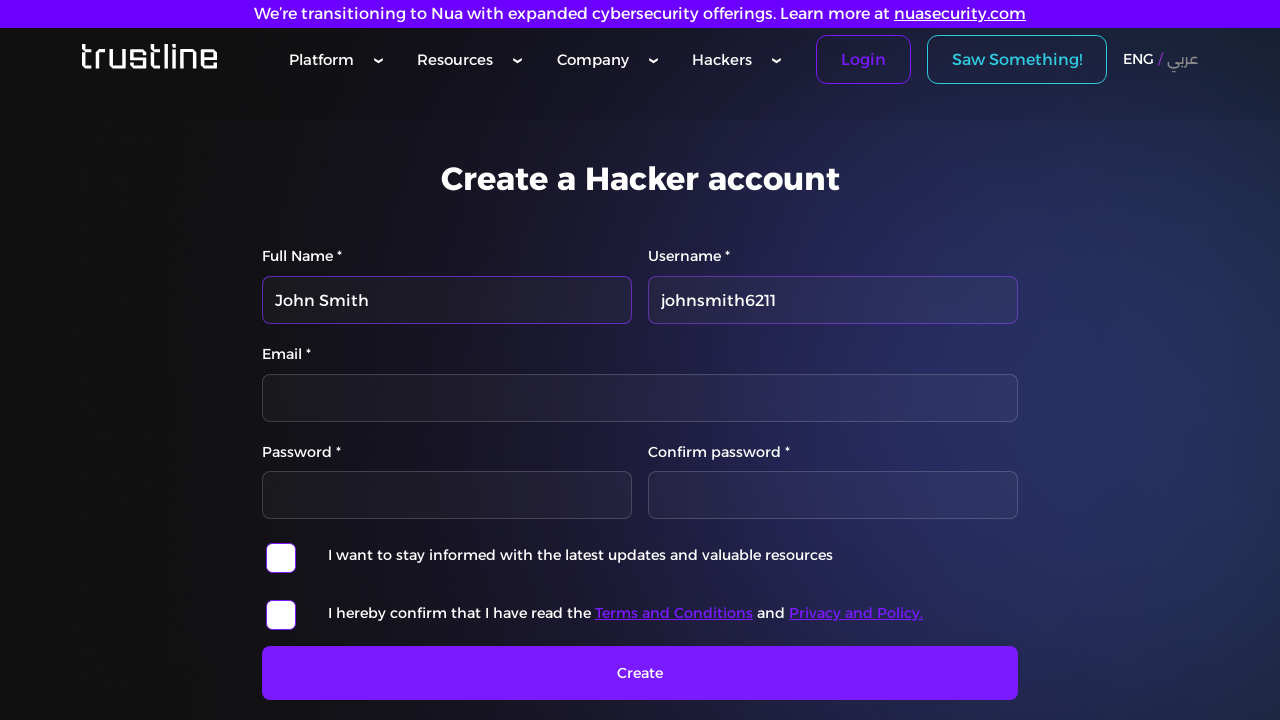

Filled email field with 'john.smith8321@example.com' on #email
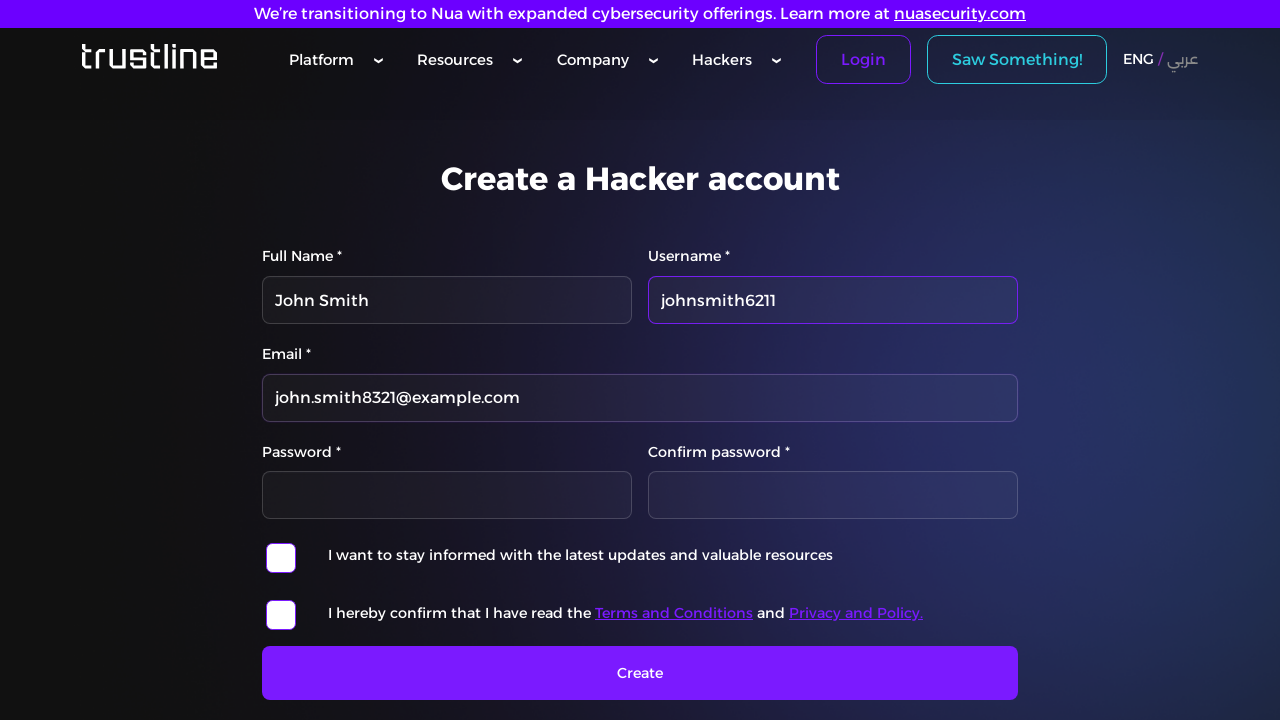

Filled password field with test password on #floatingPasswordCustomPassword
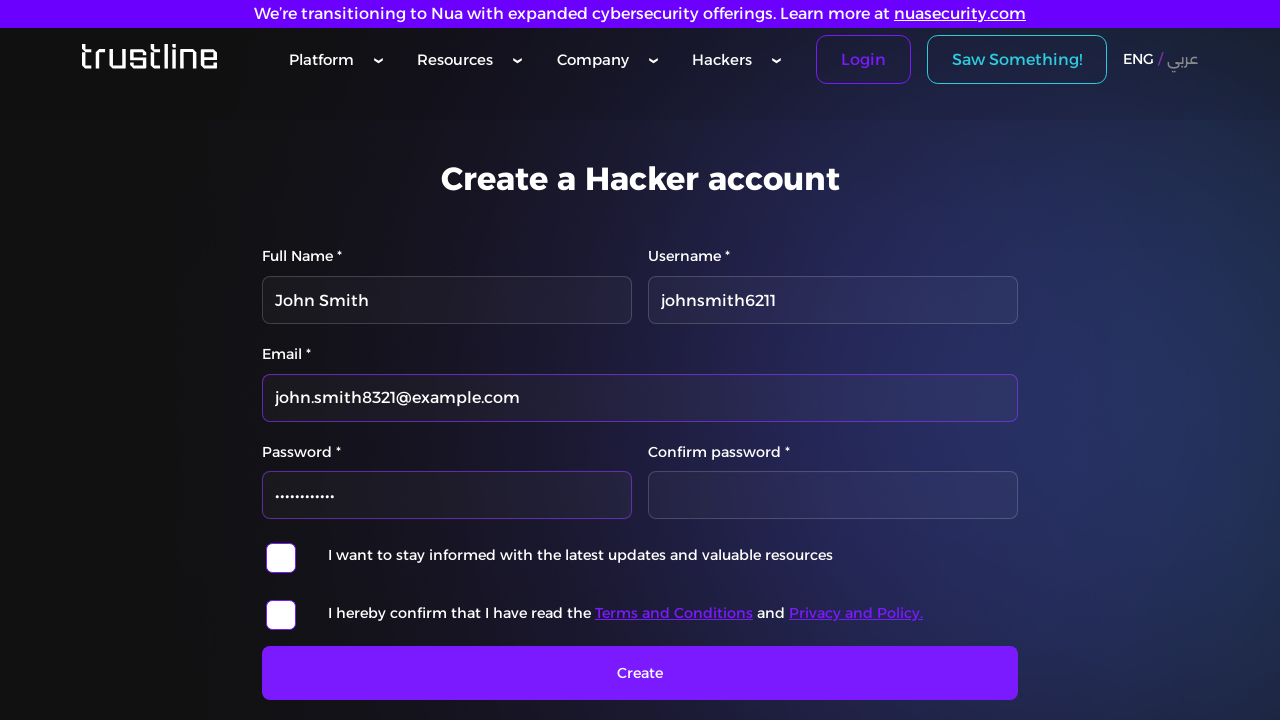

Filled password confirmation field with test password on #floatingPasswordCustomRePassword
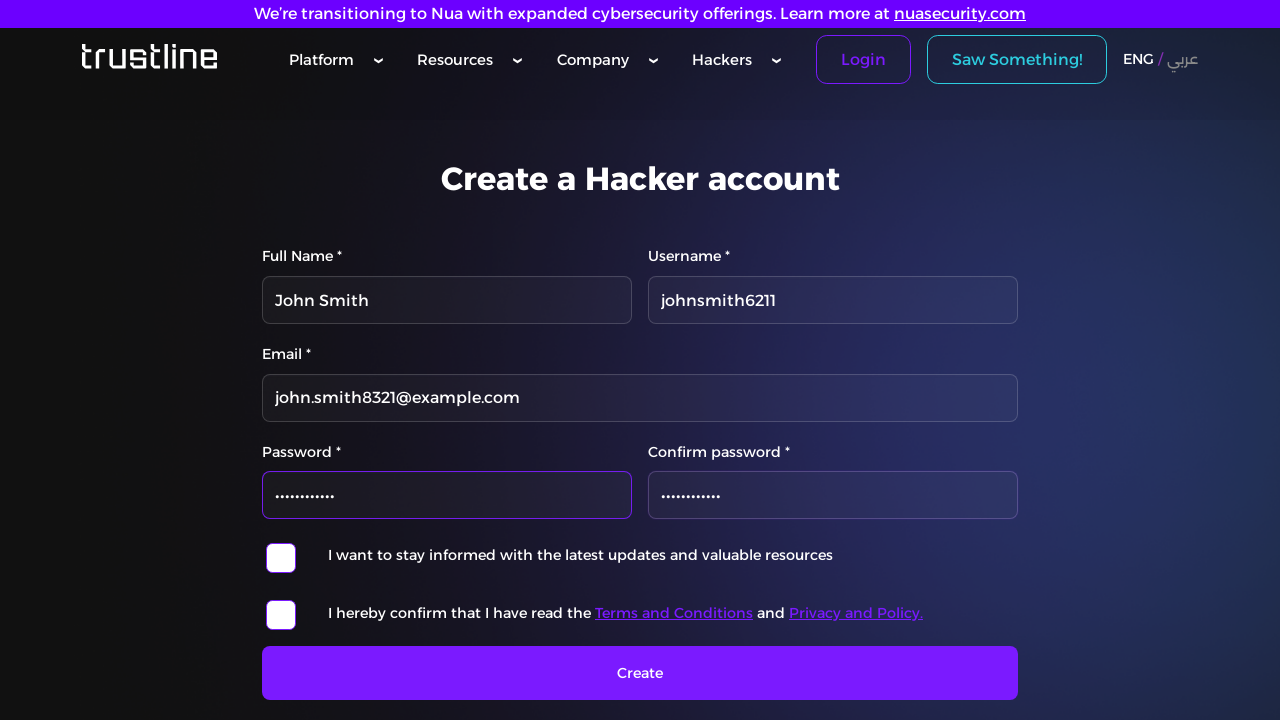

Checked newsletter subscription checkbox at (281, 558) on #isAgreeToSubscribeToNewsletter
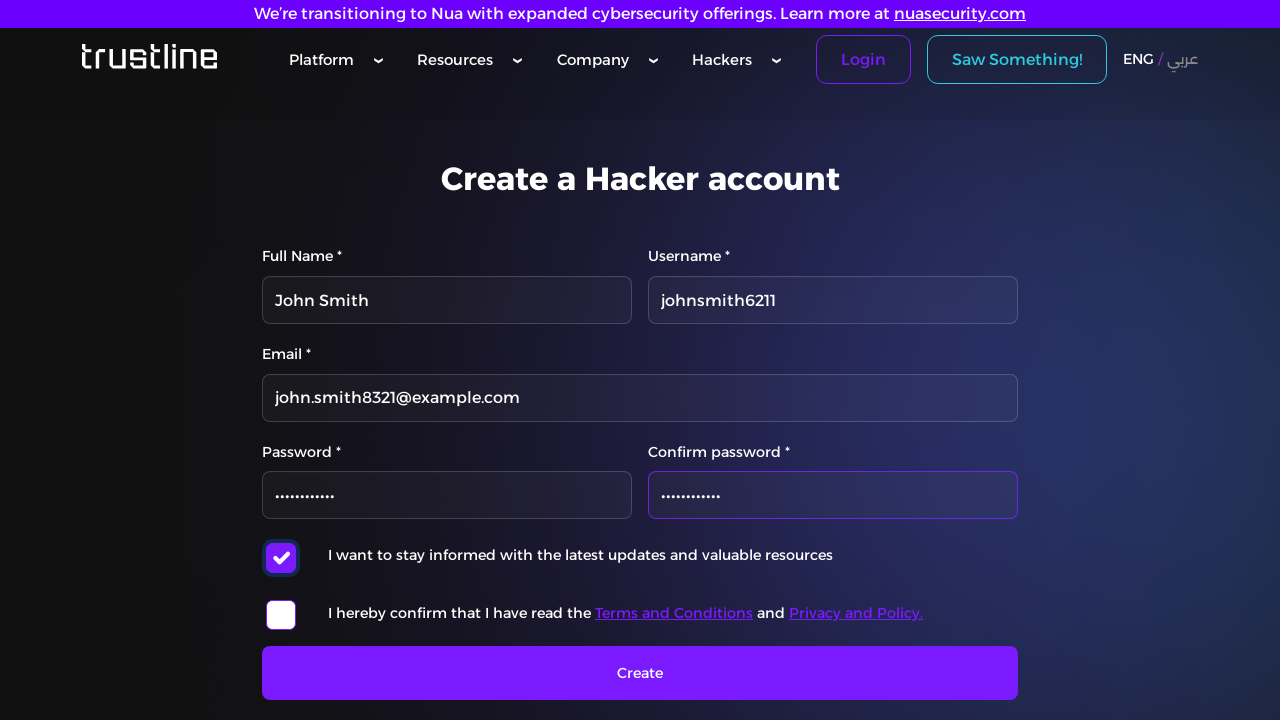

Checked terms and conditions checkbox at (281, 615) on #herebyConfirmRead
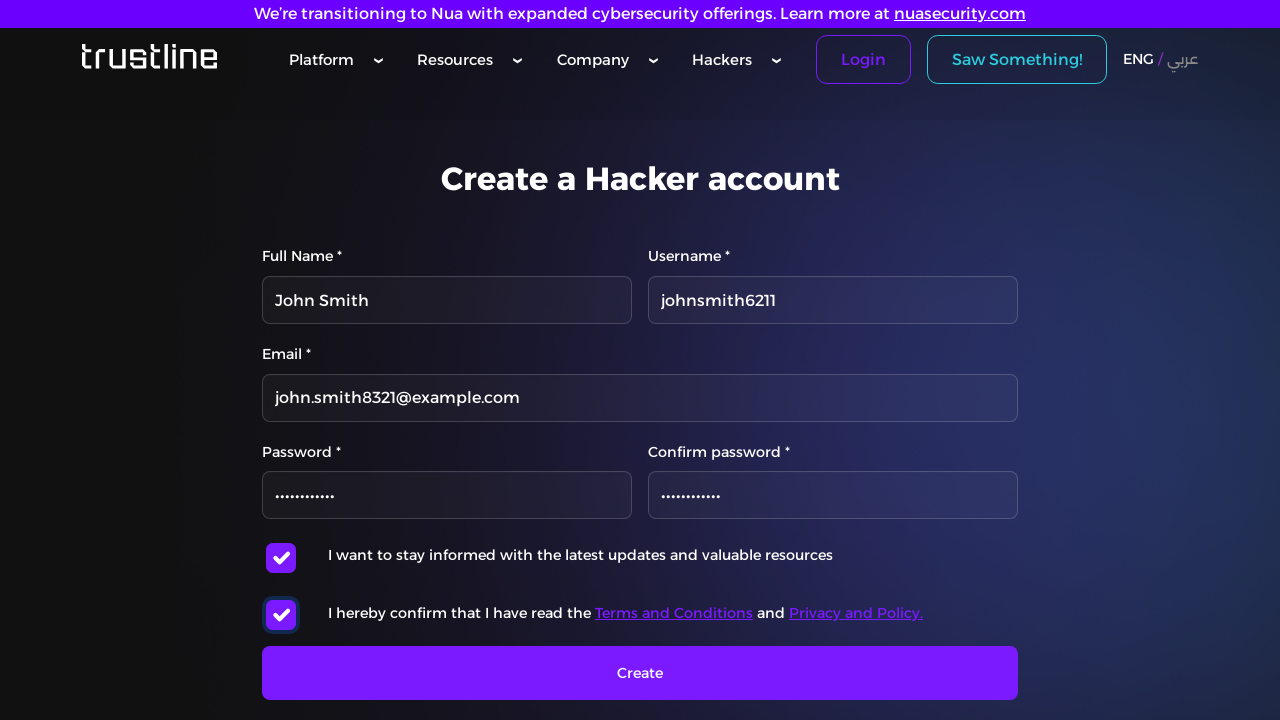

Clicked Create button to submit registration form at (640, 673) on button[type='submit']:has-text('Create')
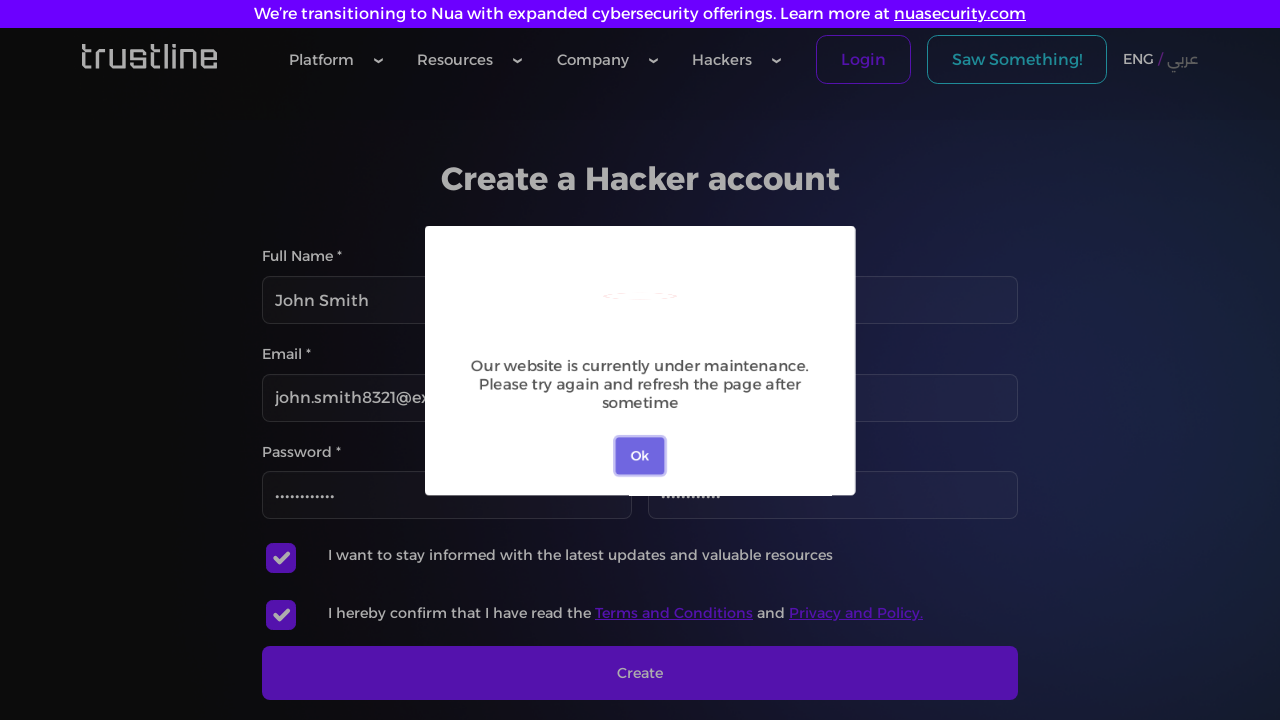

Waited 2 seconds for registration response
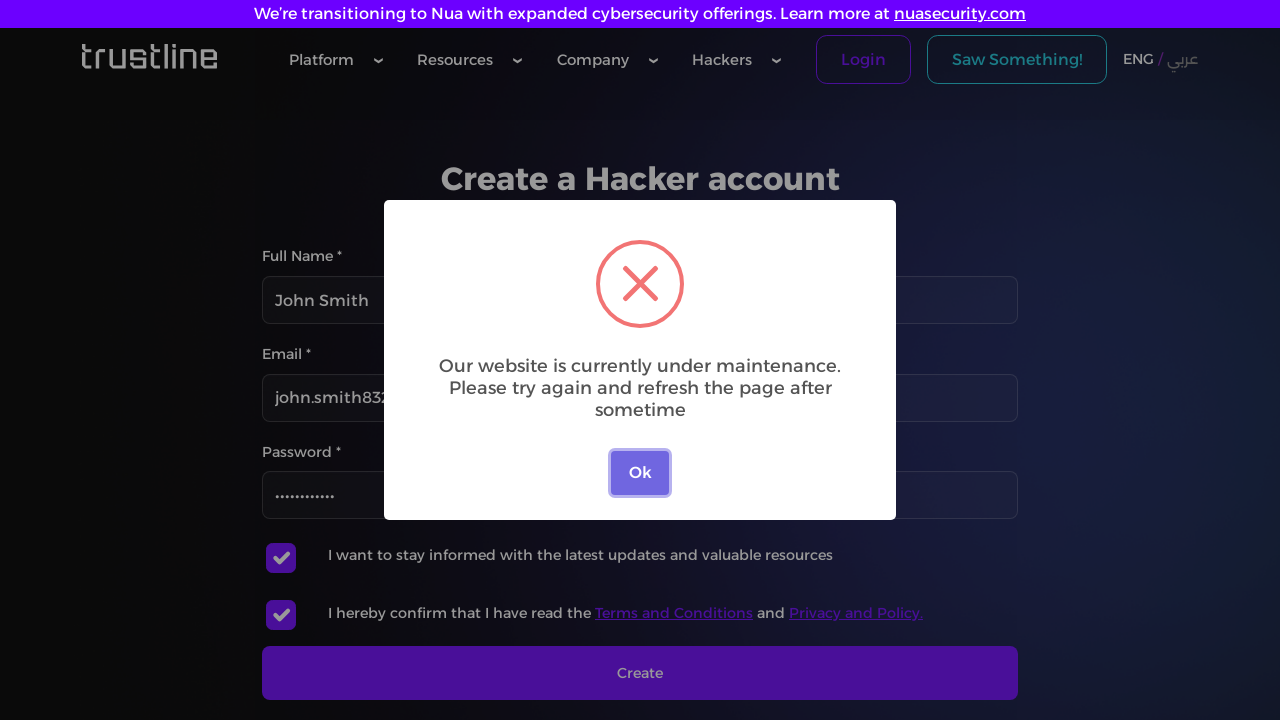

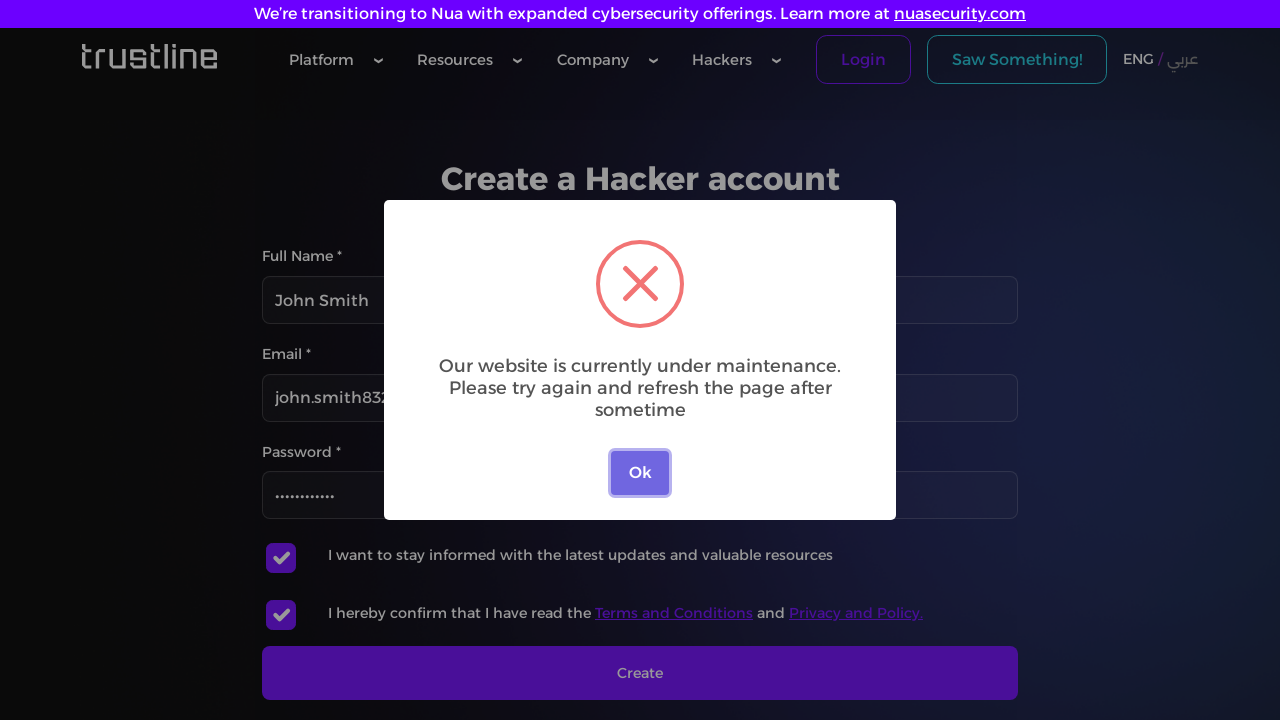